Tests alert handling functionality by entering a name, triggering different types of alerts (standard and confirmation), and accepting/dismissing them

Starting URL: https://rahulshettyacademy.com/AutomationPractice/

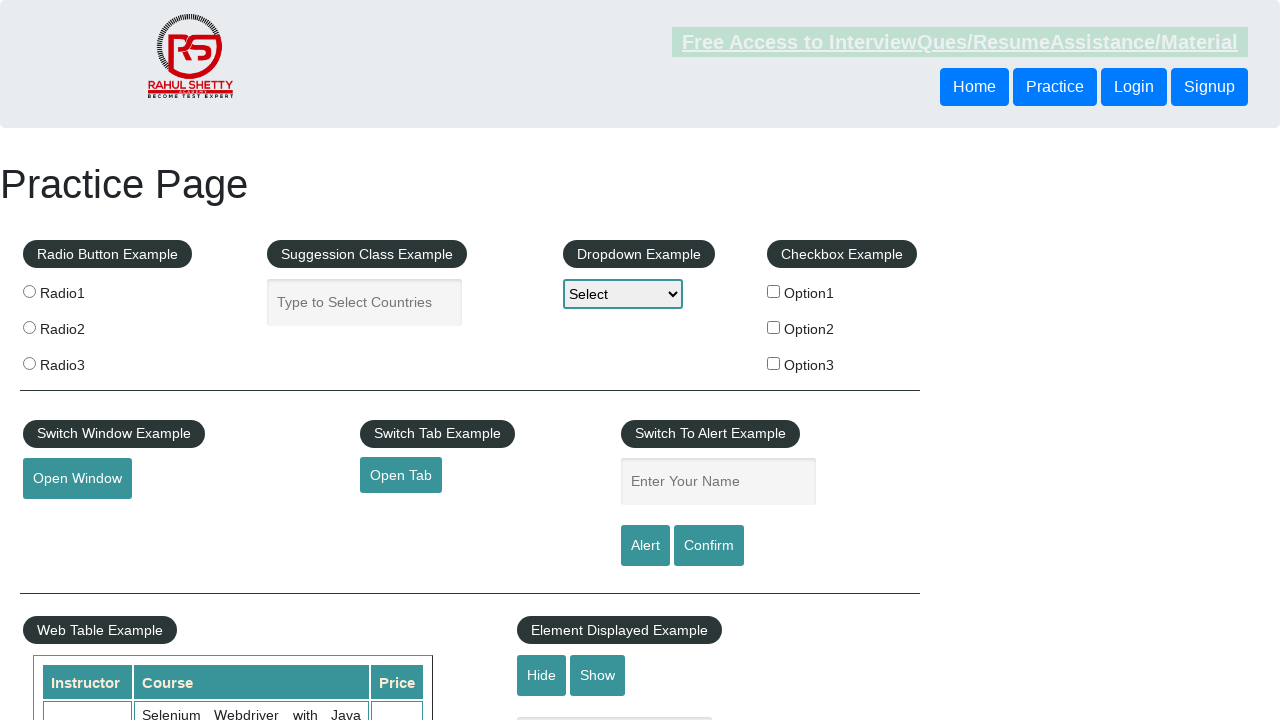

Filled name field with 'Siddu' on #name
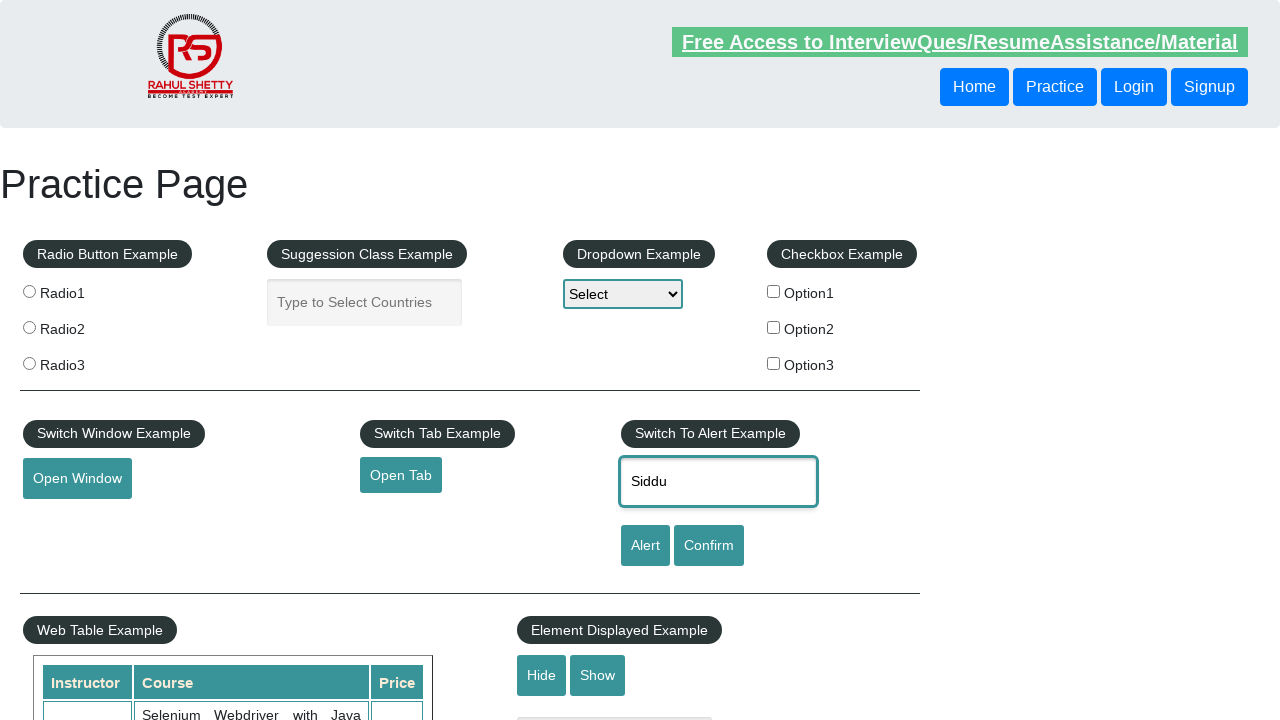

Set up dialog handler to accept alerts
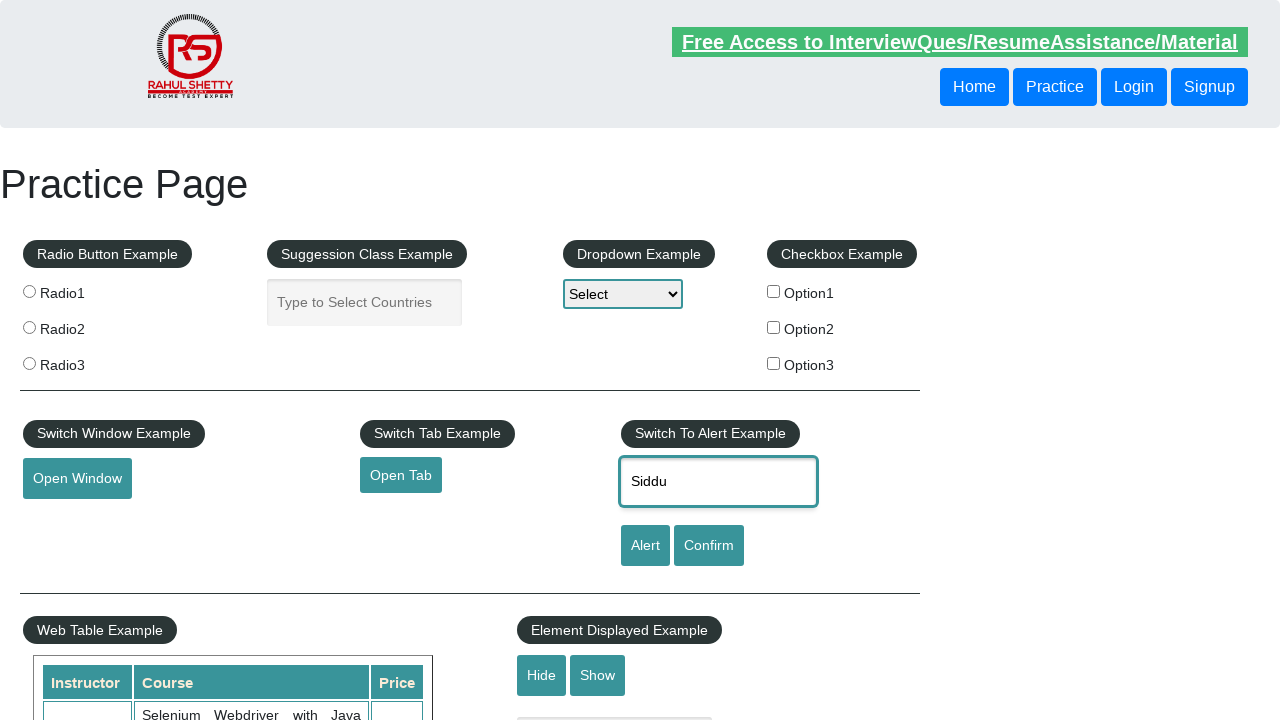

Clicked alert button and accepted the alert at (645, 546) on #alertbtn
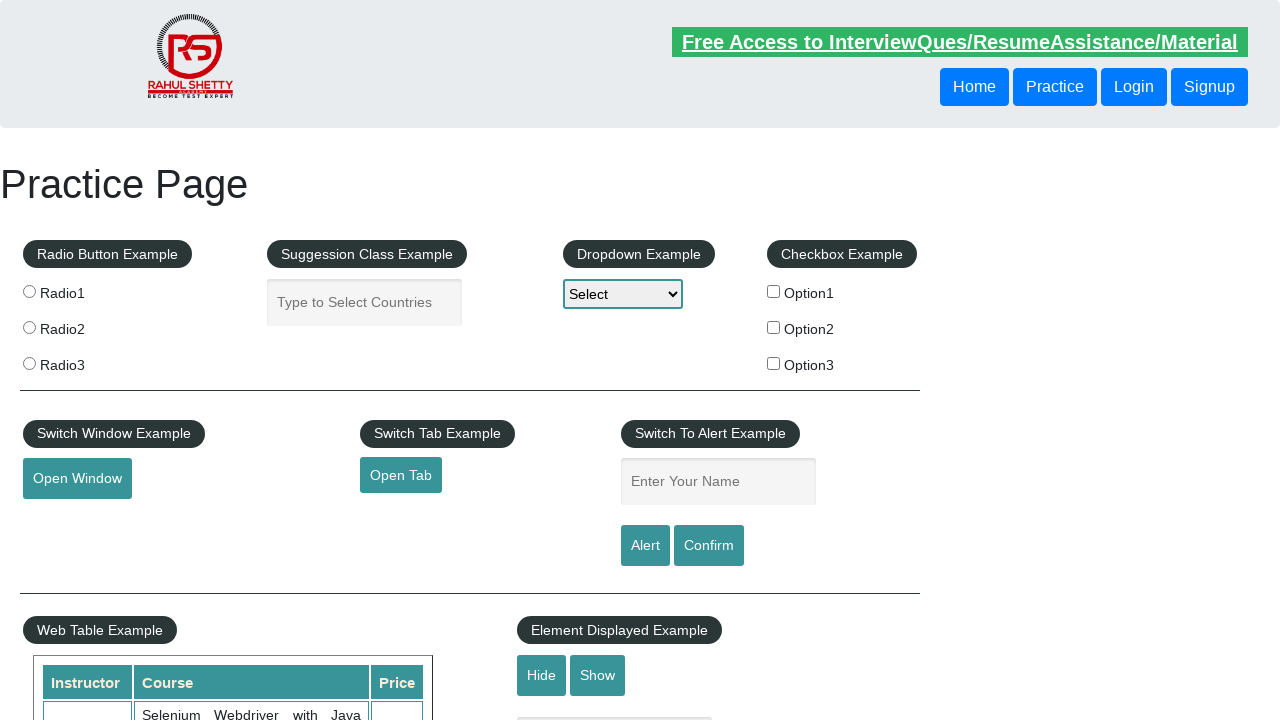

Set up dialog handler to dismiss confirmations
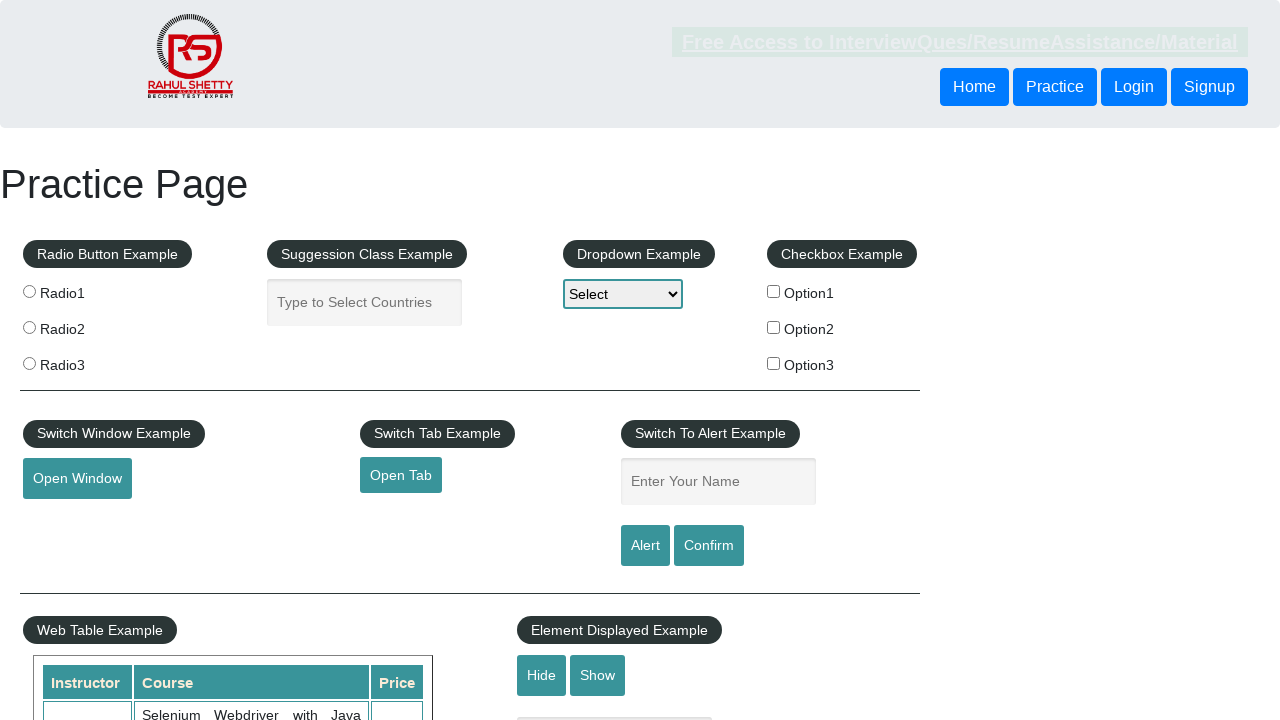

Clicked confirm button and dismissed the confirmation dialog at (709, 546) on #confirmbtn
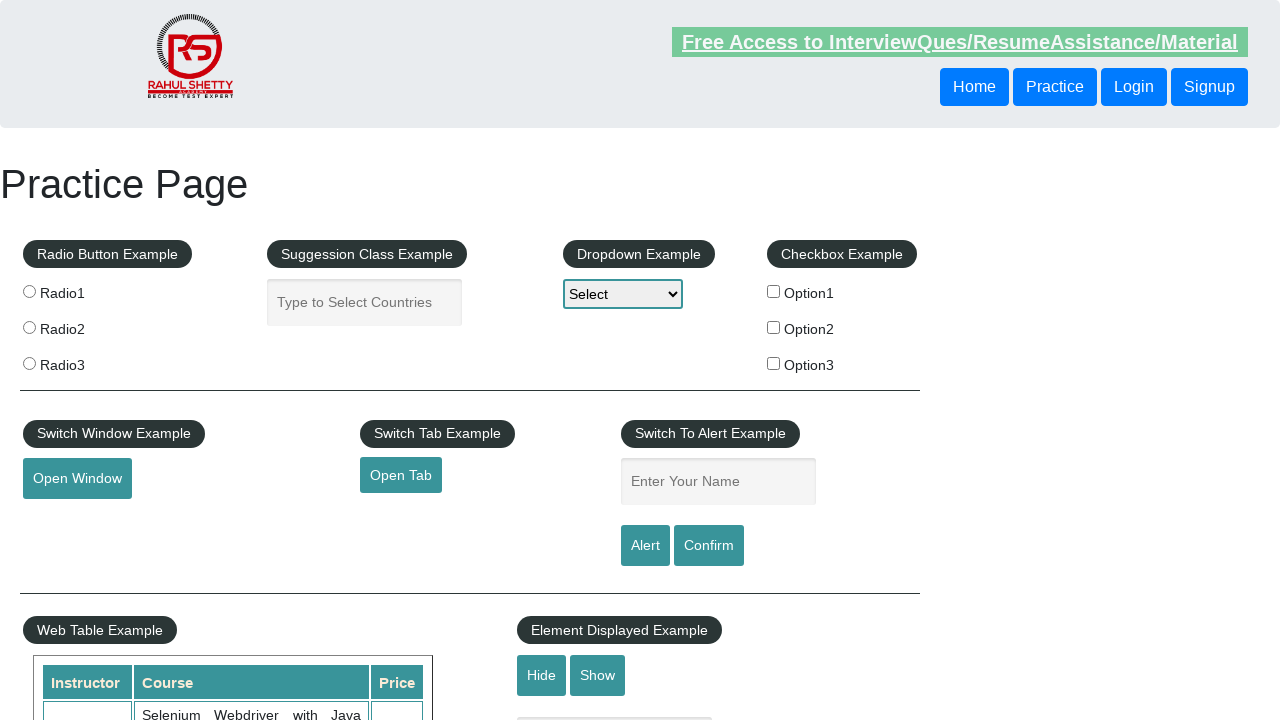

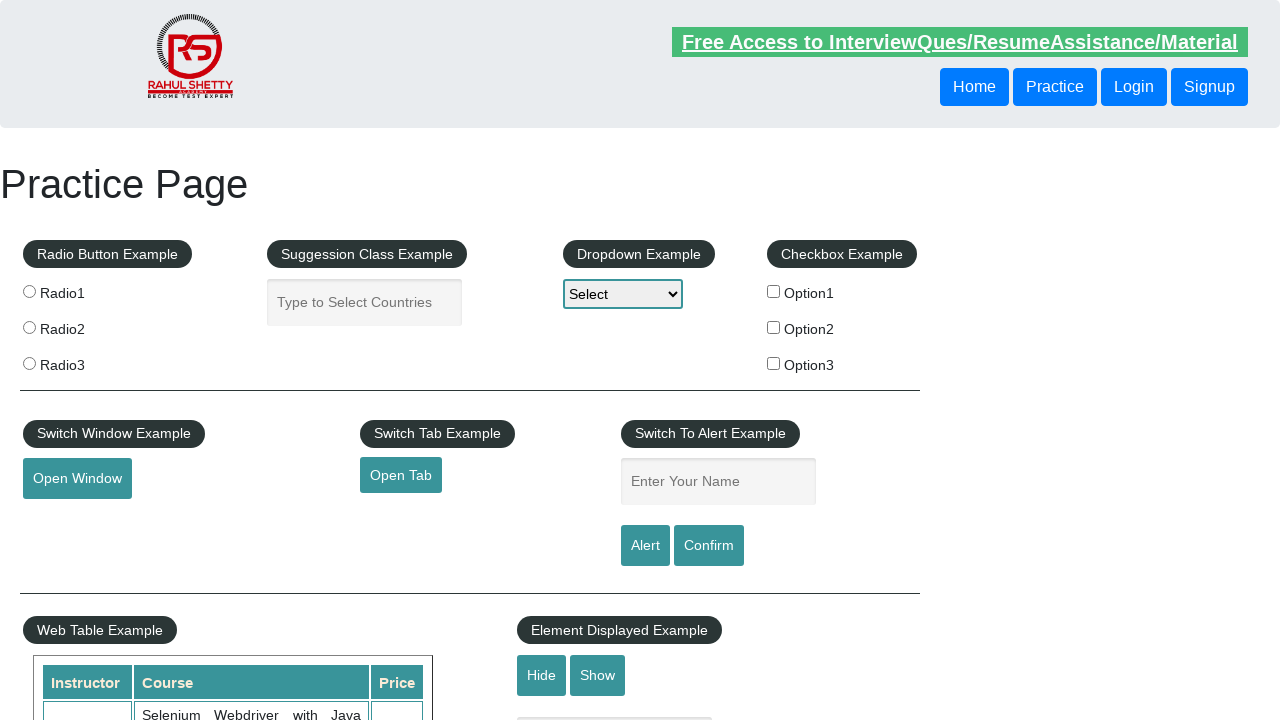